Tests multi-select dropdown functionality including selecting multiple options, deselecting by various methods, and verifying selections

Starting URL: https://eviltester.github.io/supportclasses/

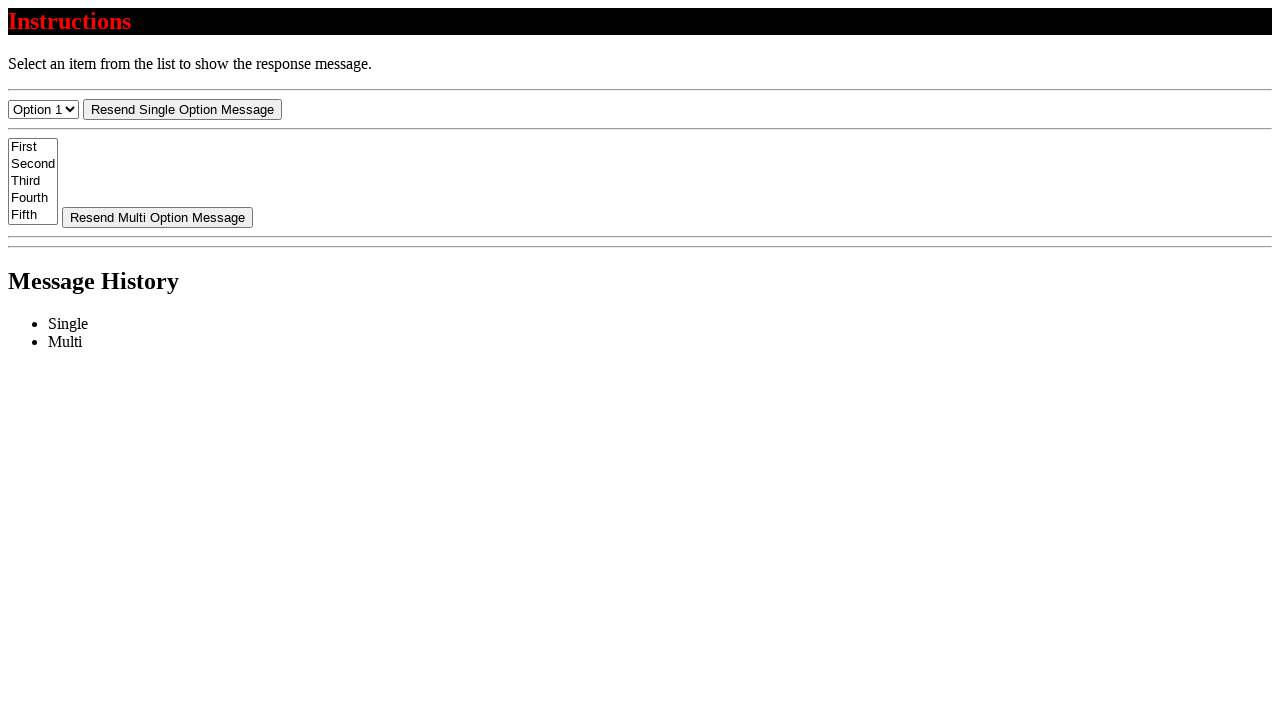

Deselected all options in multi-select dropdown
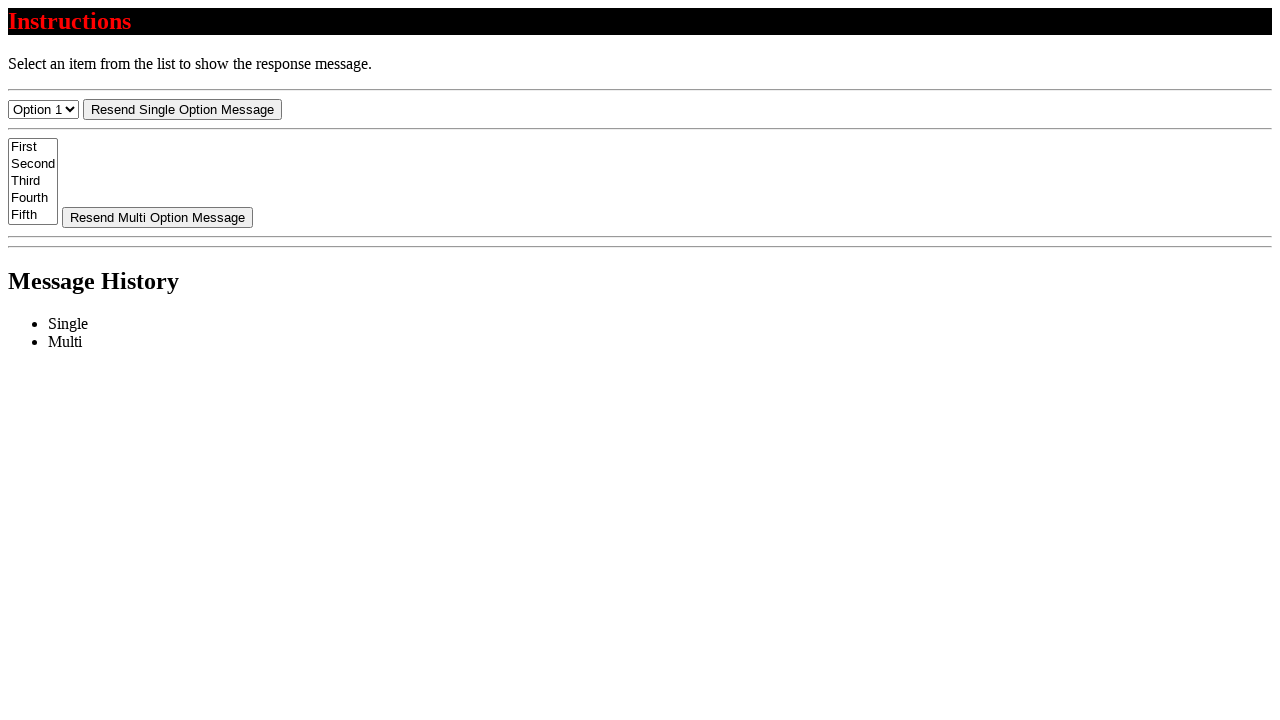

Selected first option by index on #select-multi
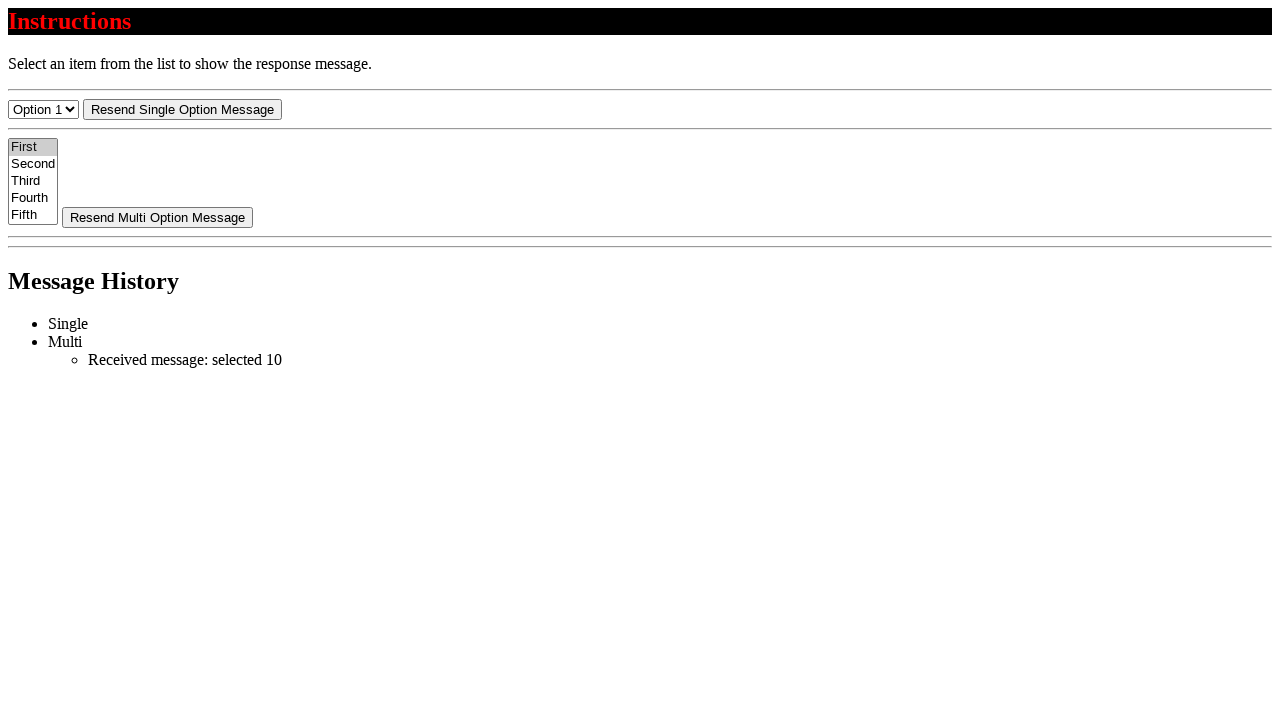

Retrieved text of selected option
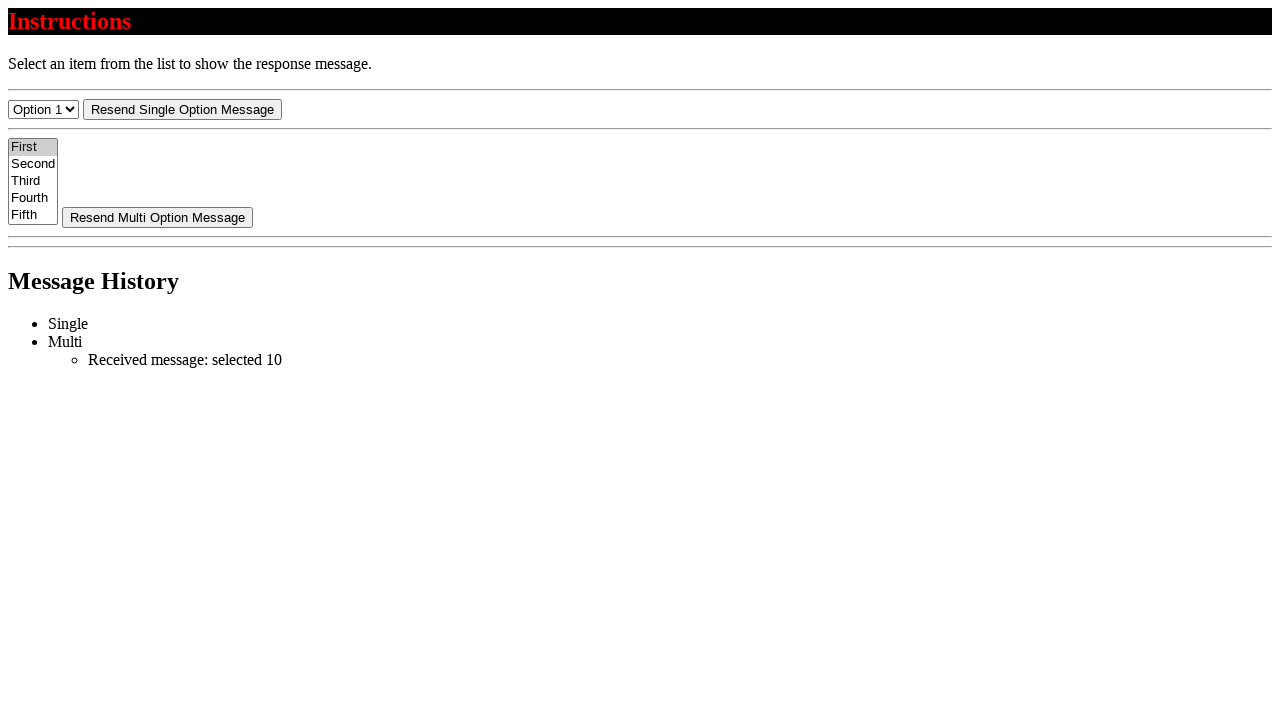

Verified selected option is 'First'
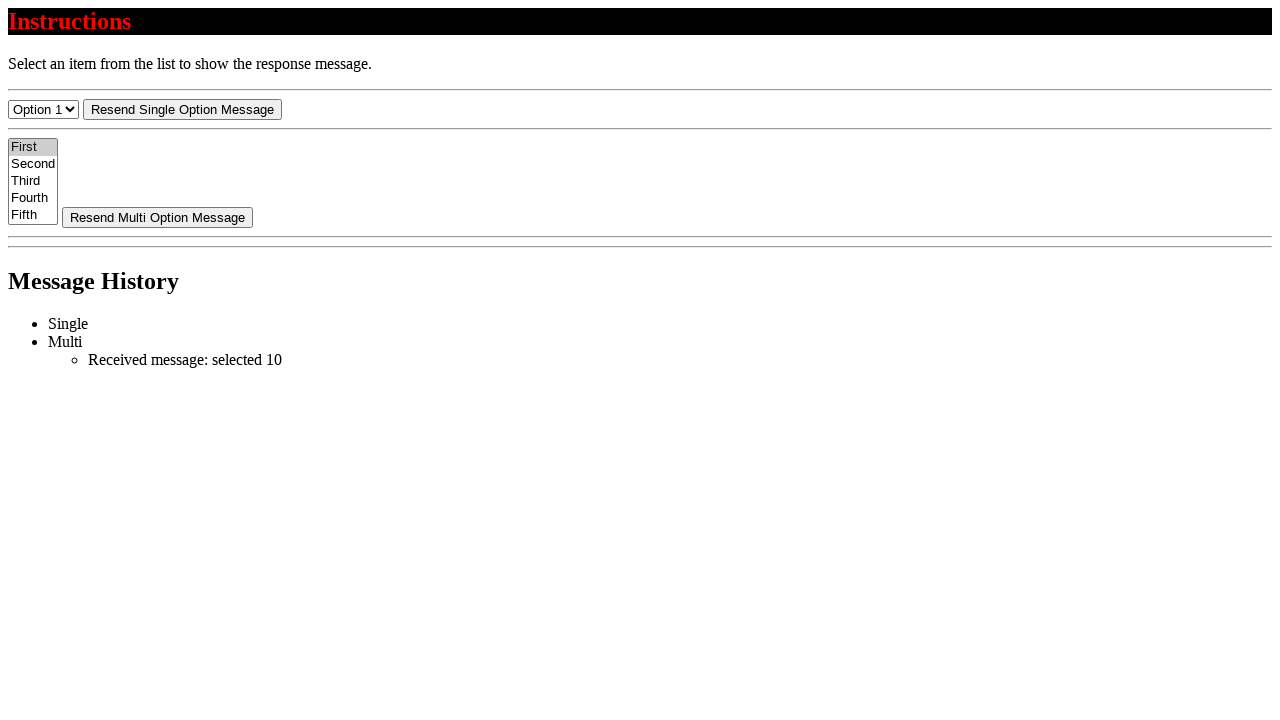

Deselected all options in multi-select dropdown
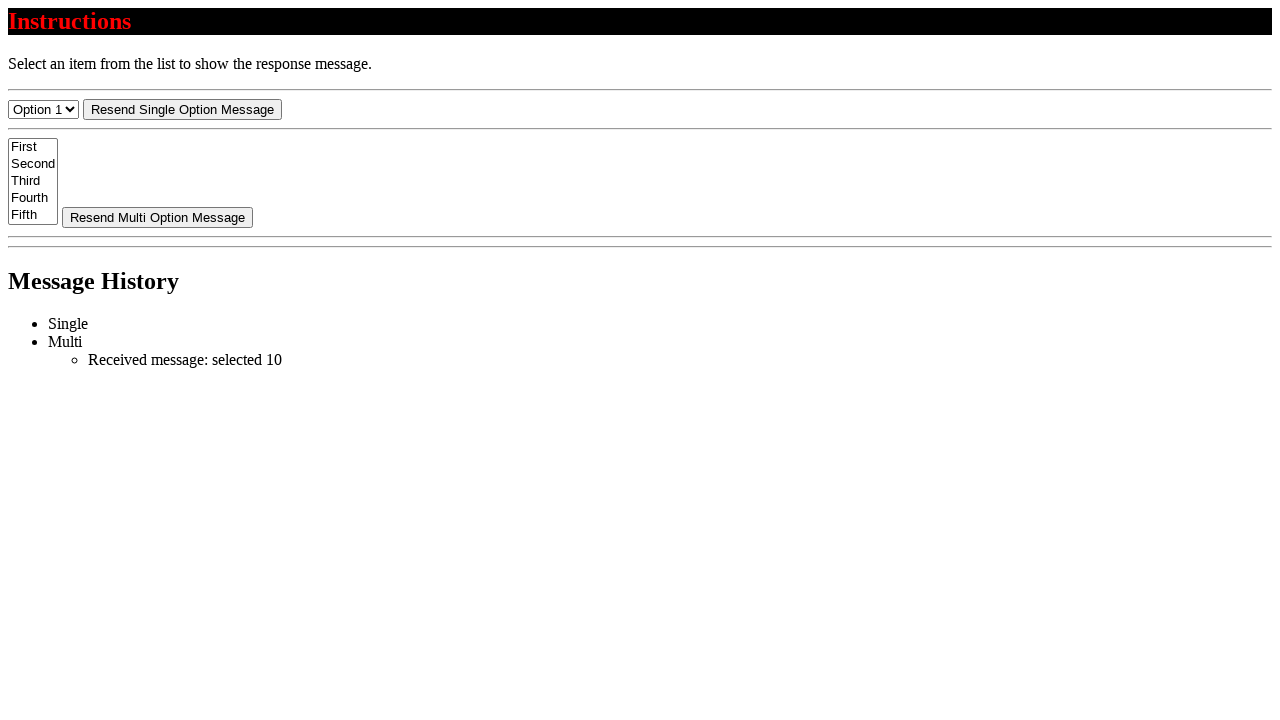

Selected two options by value: '20' and '30' on #select-multi
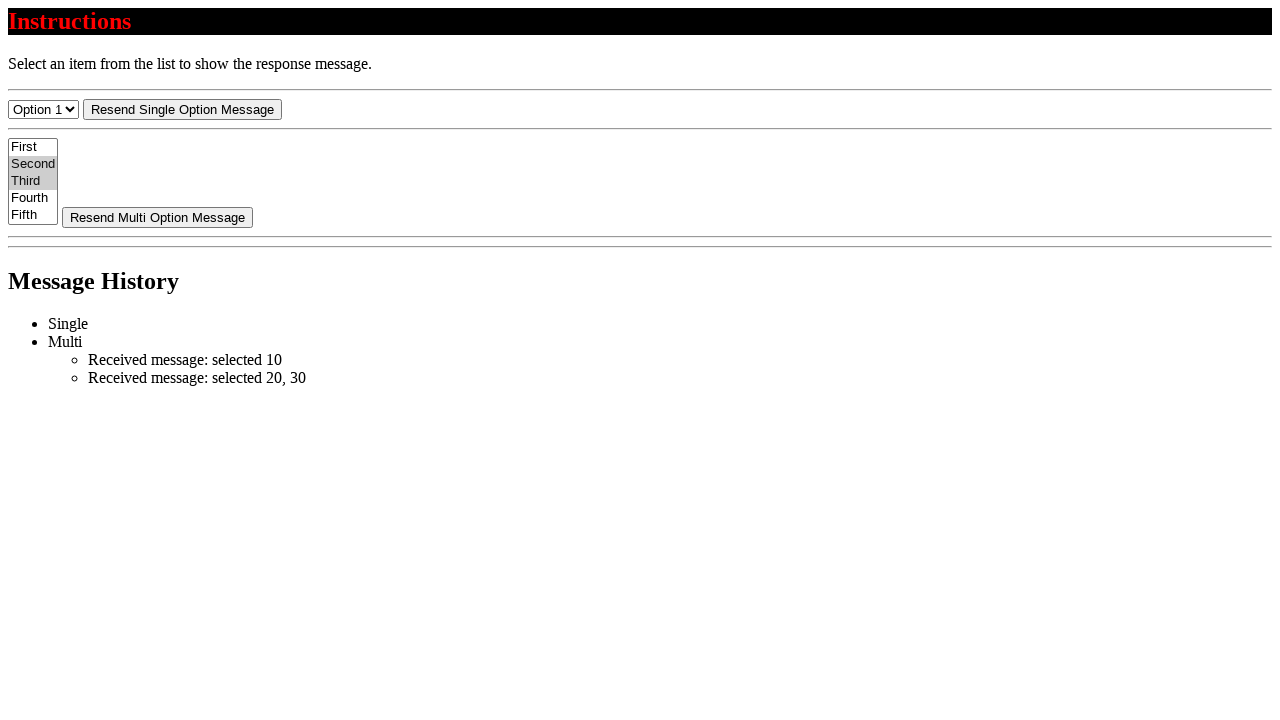

Retrieved all checked options from multi-select dropdown
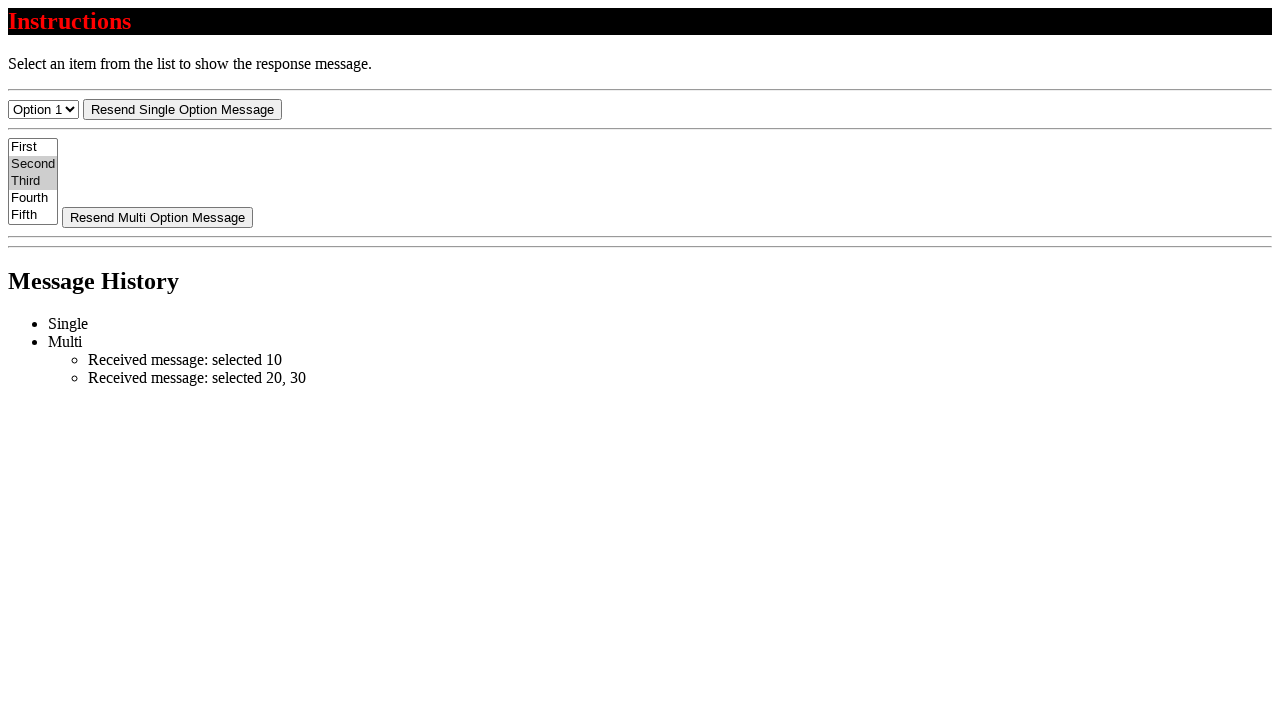

Verified exactly 2 options are selected
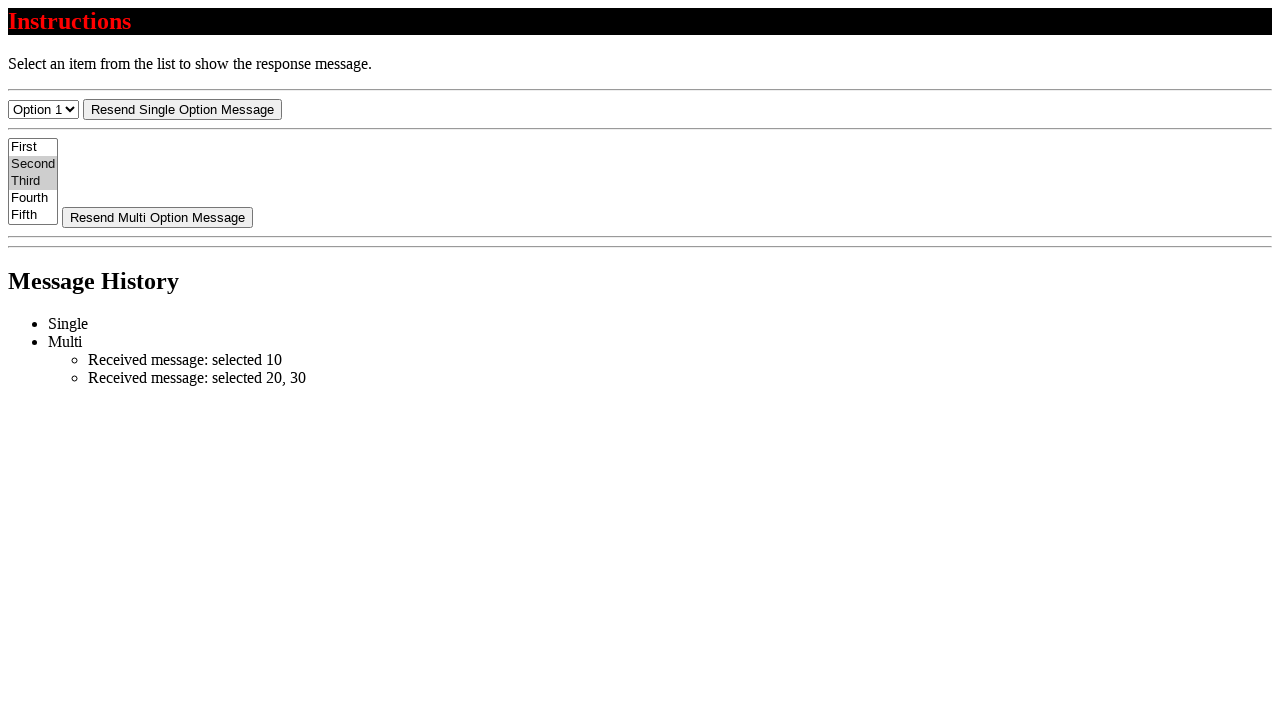

Extracted text content from all selected options
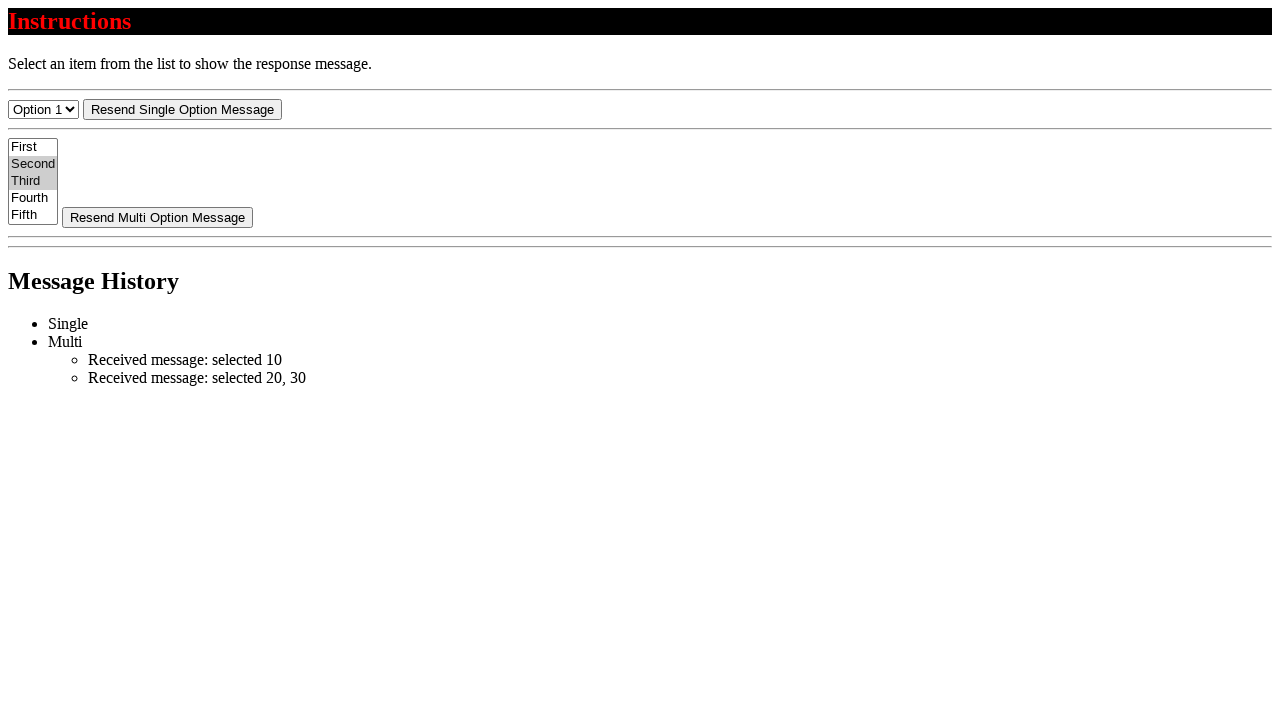

Verified 'Second' is among selected options
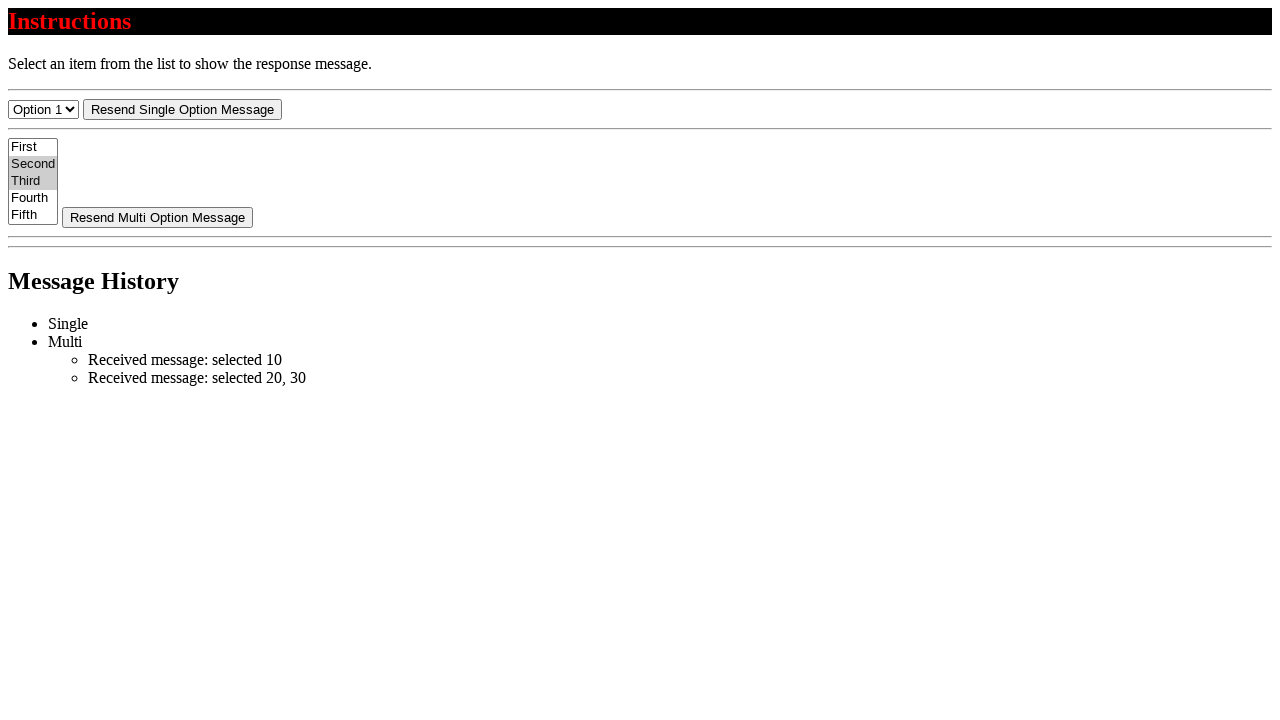

Verified 'Third' is among selected options
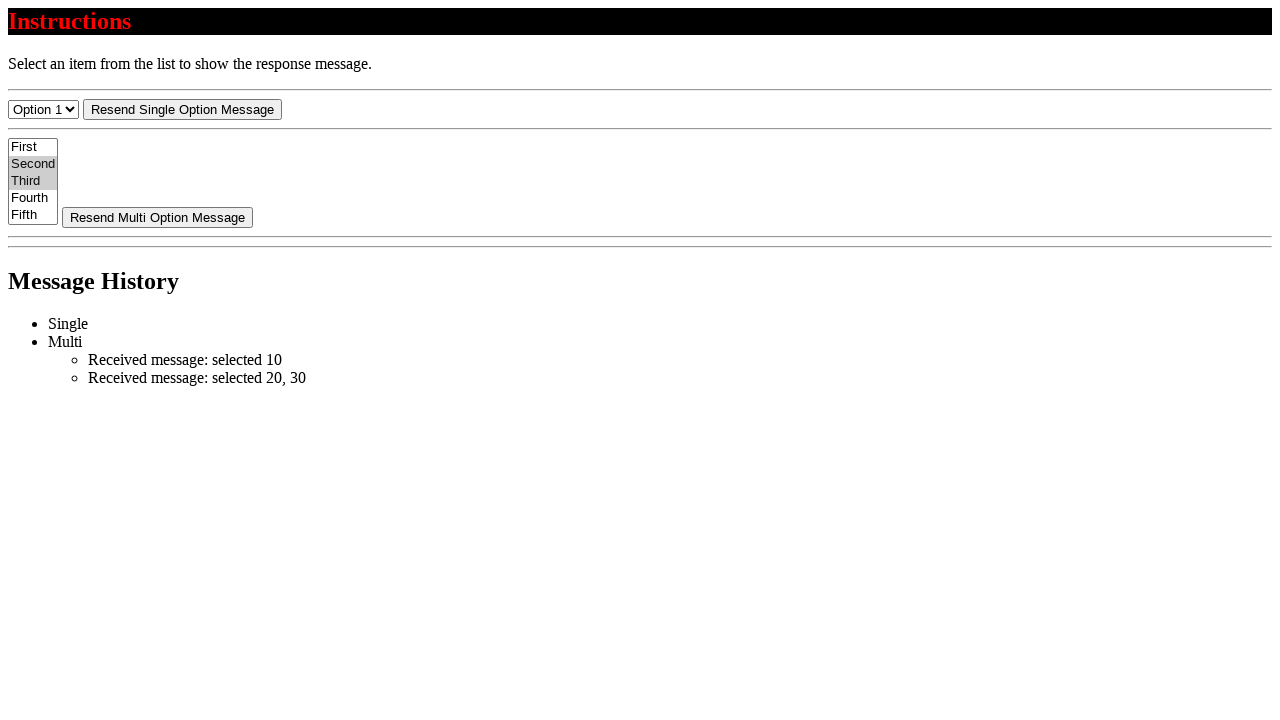

Deselected 'Second' by selecting only '30' (Third) on #select-multi
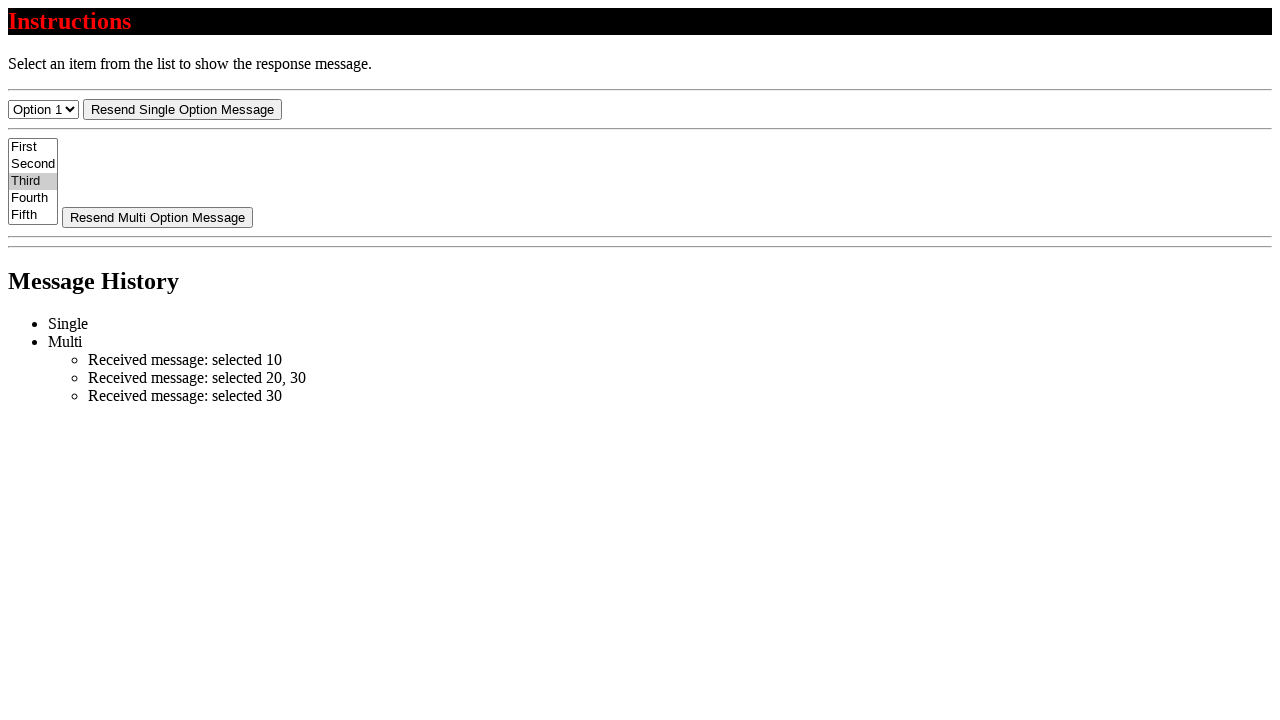

Retrieved all checked options from multi-select dropdown
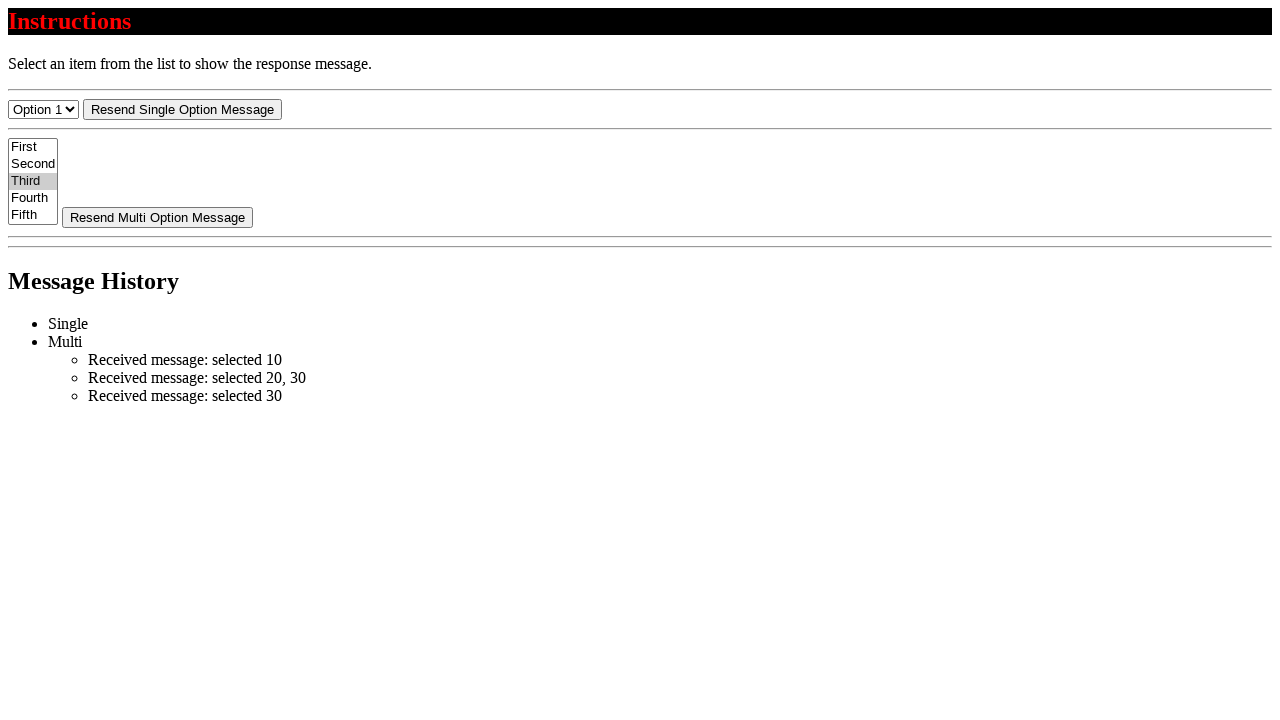

Verified exactly 1 option remains selected
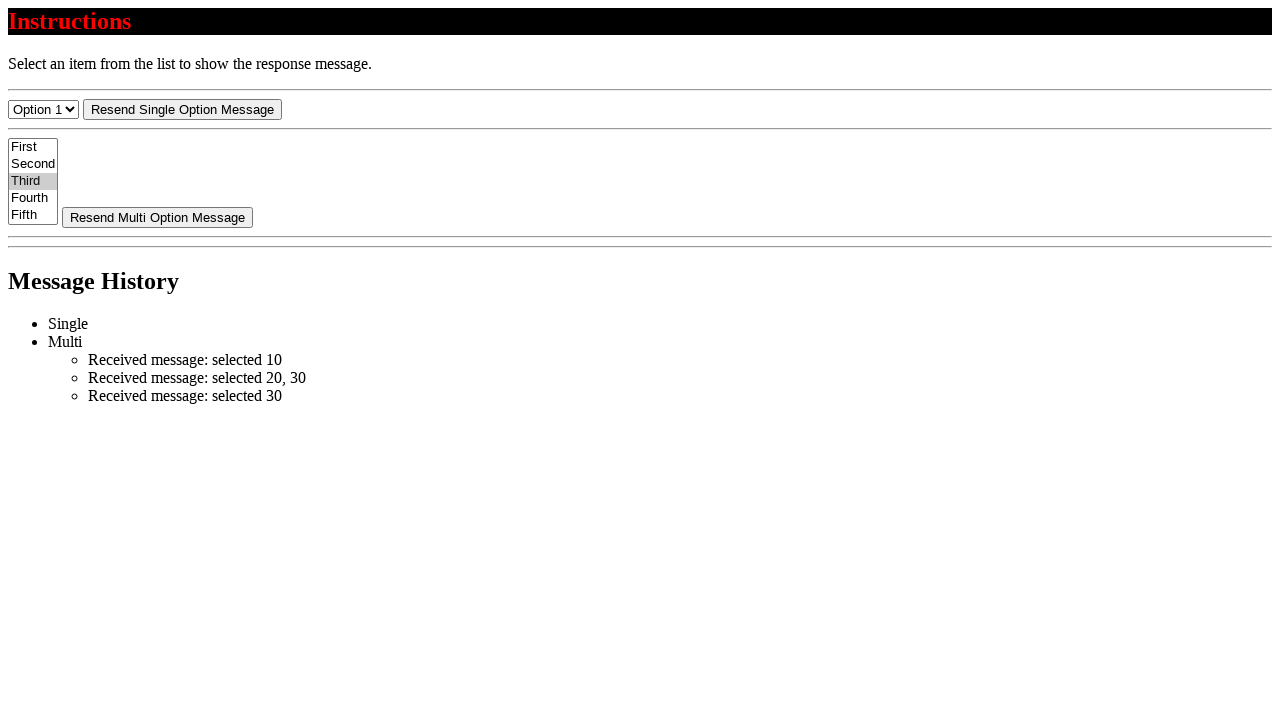

Verified remaining selected option is 'Third'
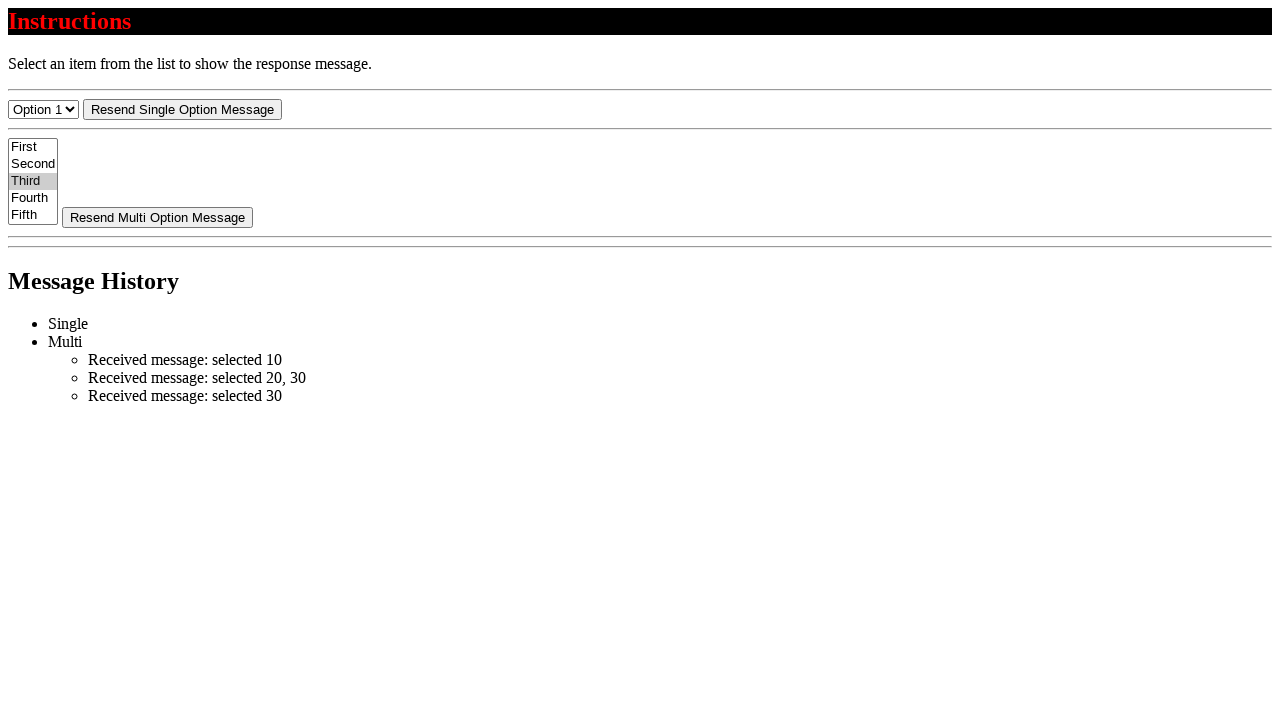

Deselected all options in multi-select dropdown
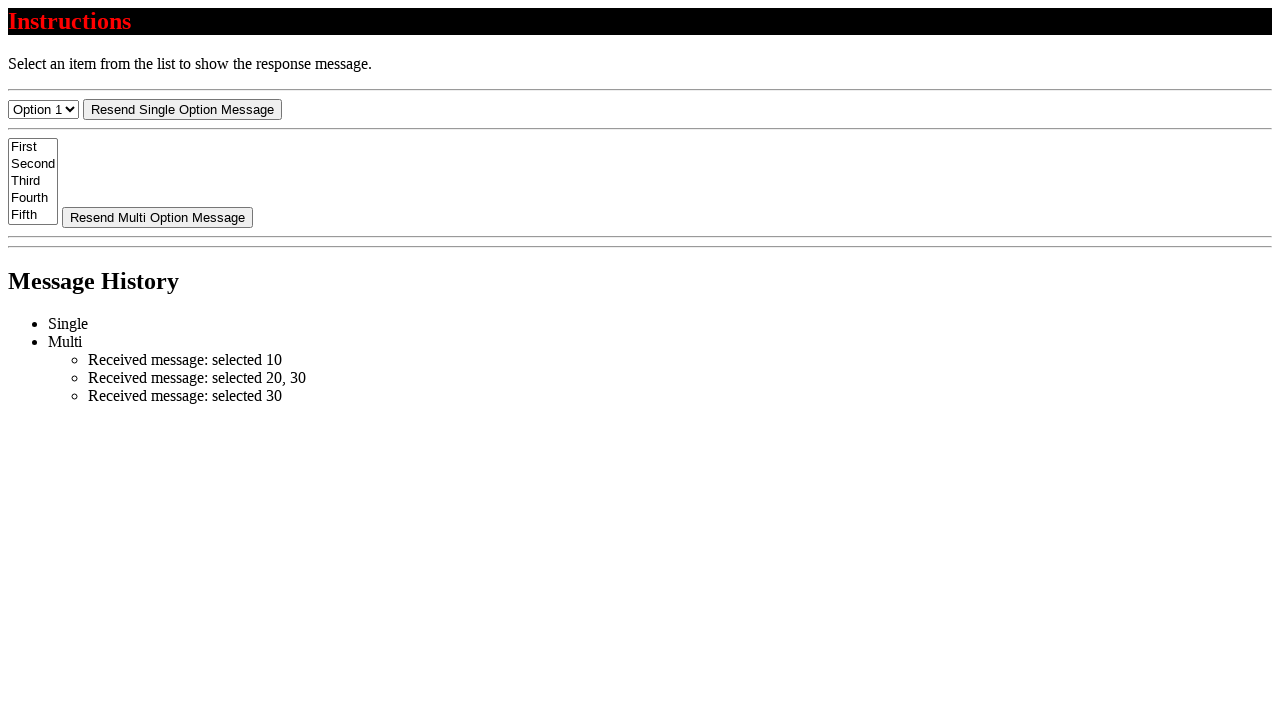

Retrieved all checked options from multi-select dropdown
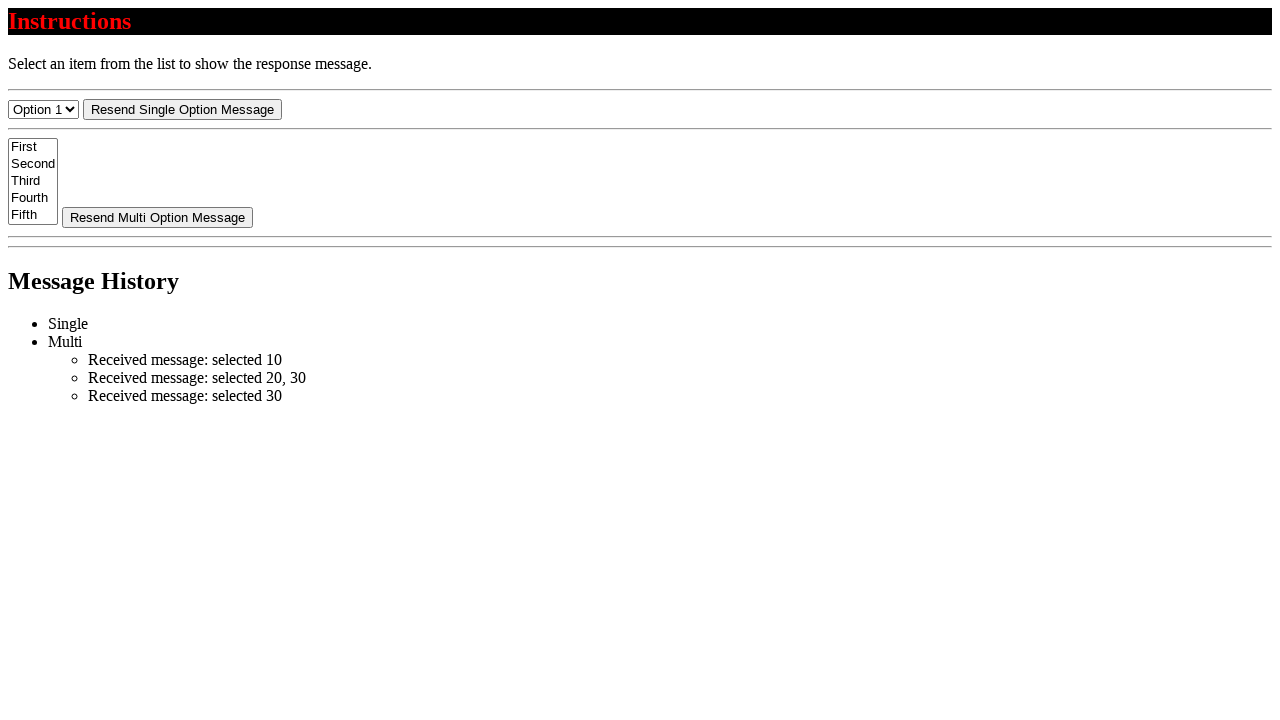

Verified all options are deselected
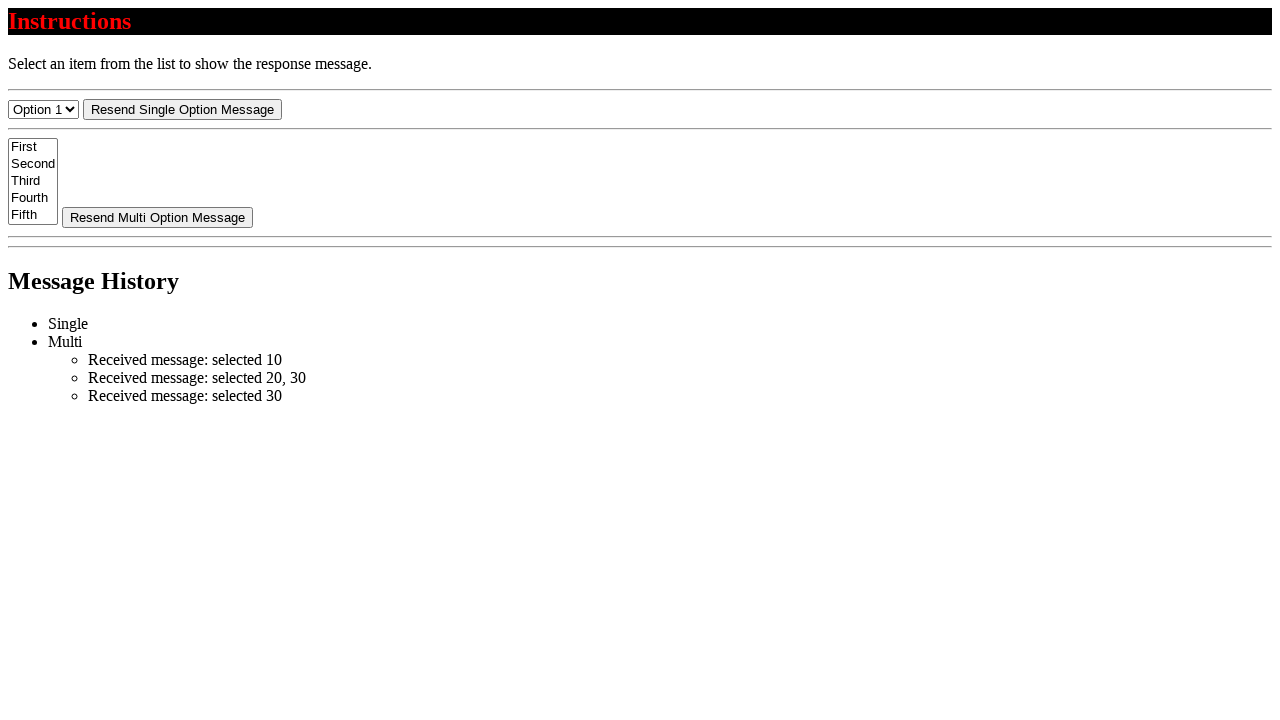

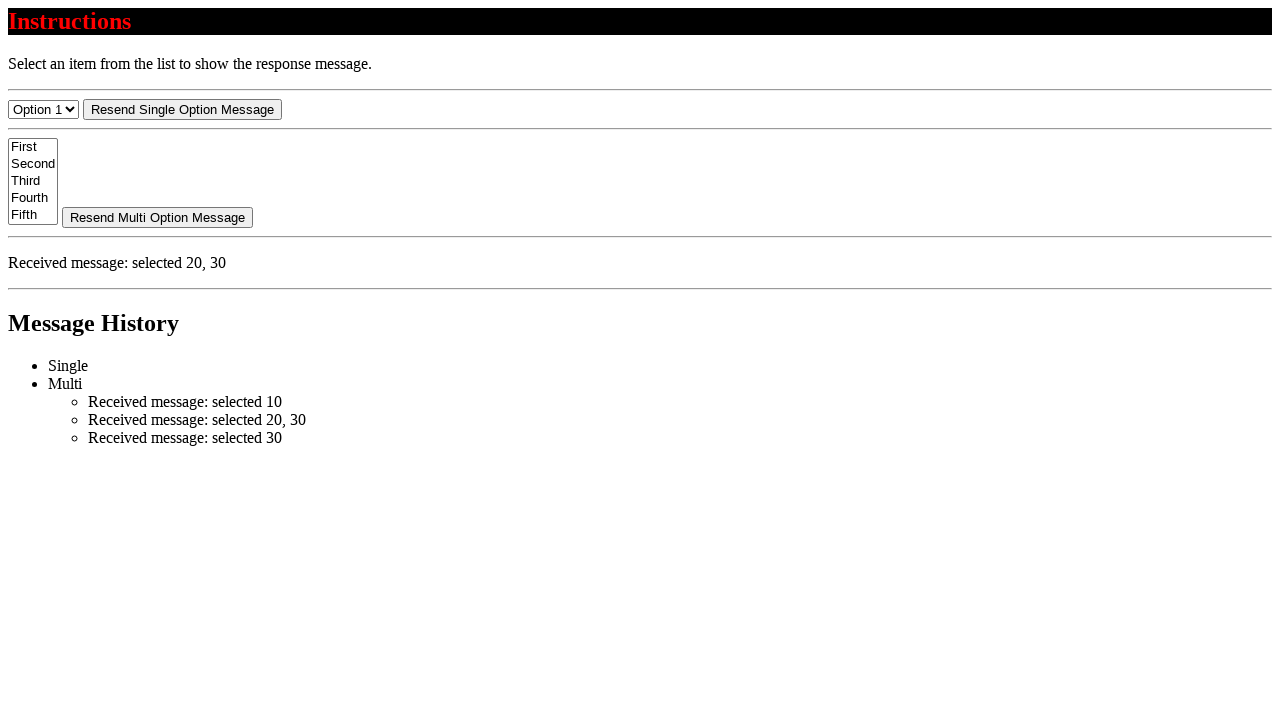